Tests multi-select functionality by using Ctrl+Click to select multiple items from a selectable list

Starting URL: https://letcode.in/selectable

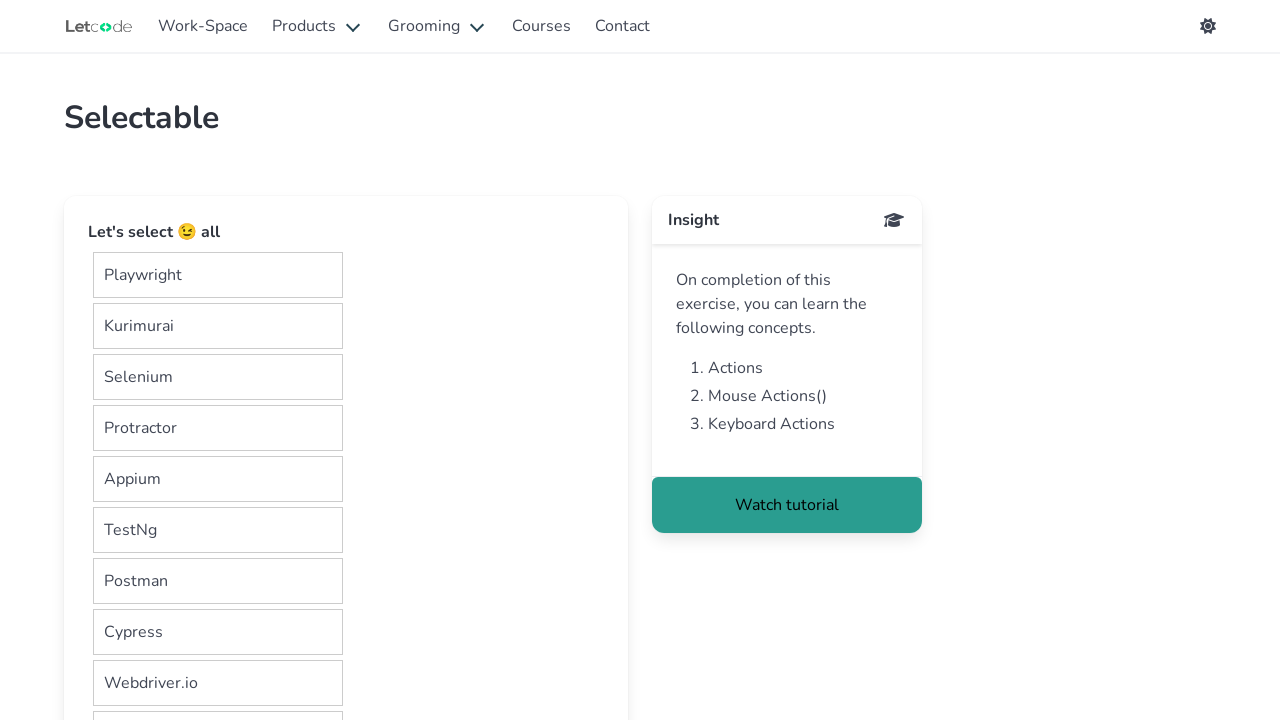

Located all selectable items in the container
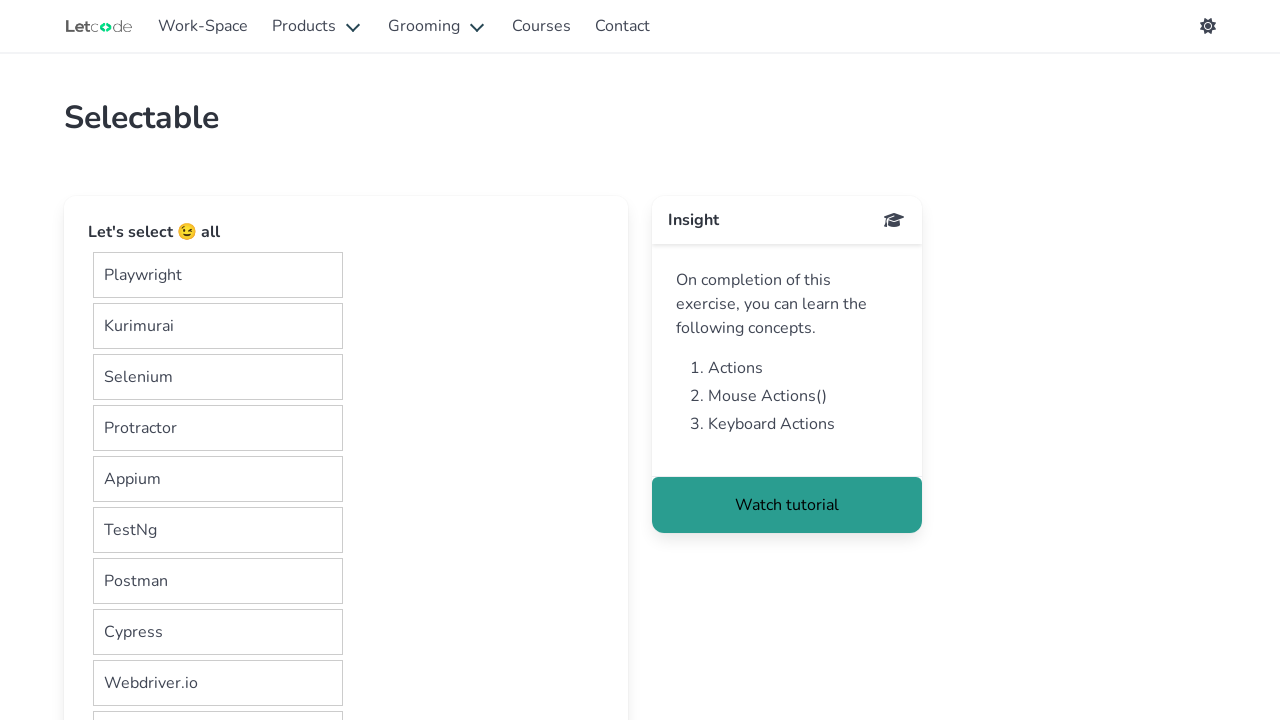

Pressed and held Control key for multi-select
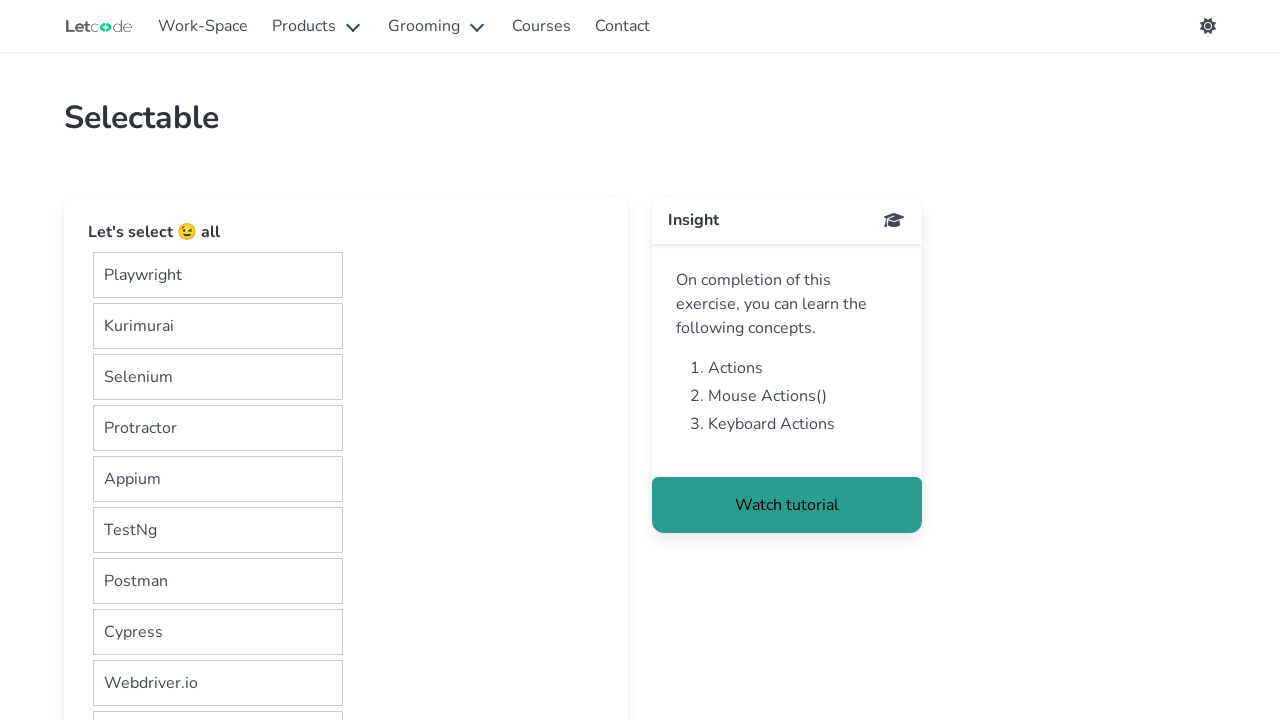

Ctrl+Clicked selectable item 1 at (346, 468) on xpath=//*[@id="container"]/div >> nth=0
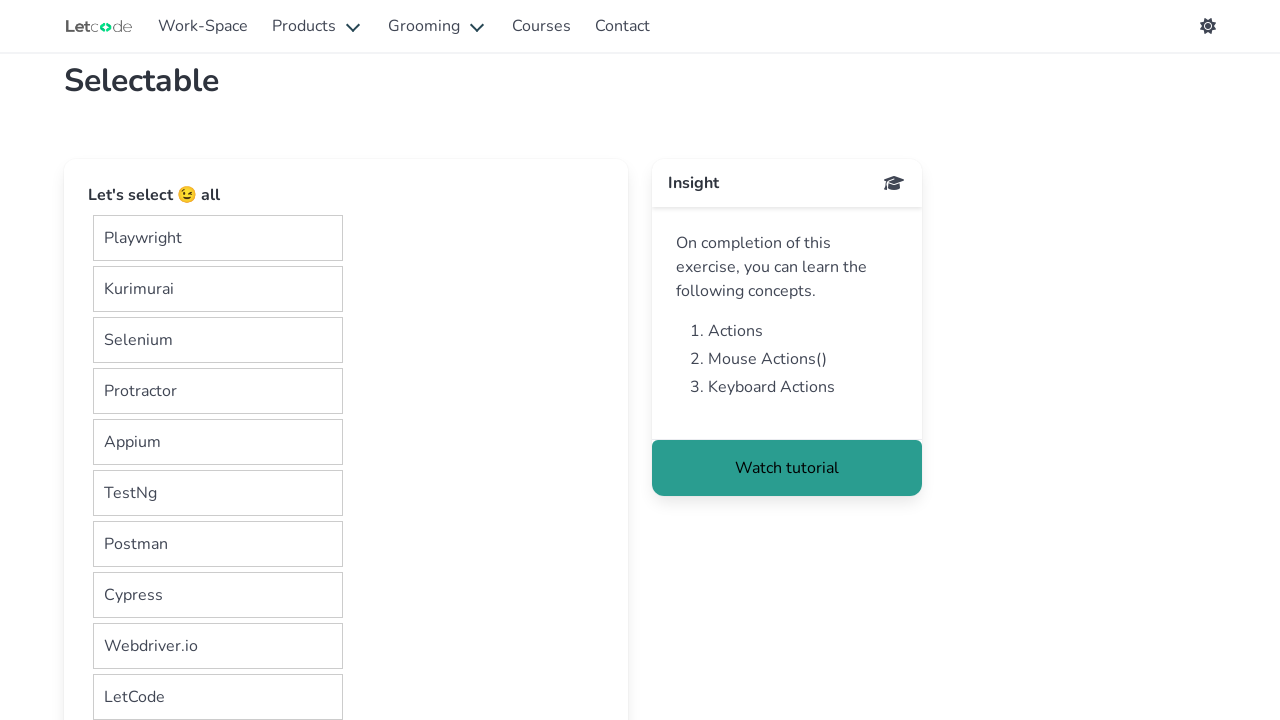

Released Control key - multi-select completed
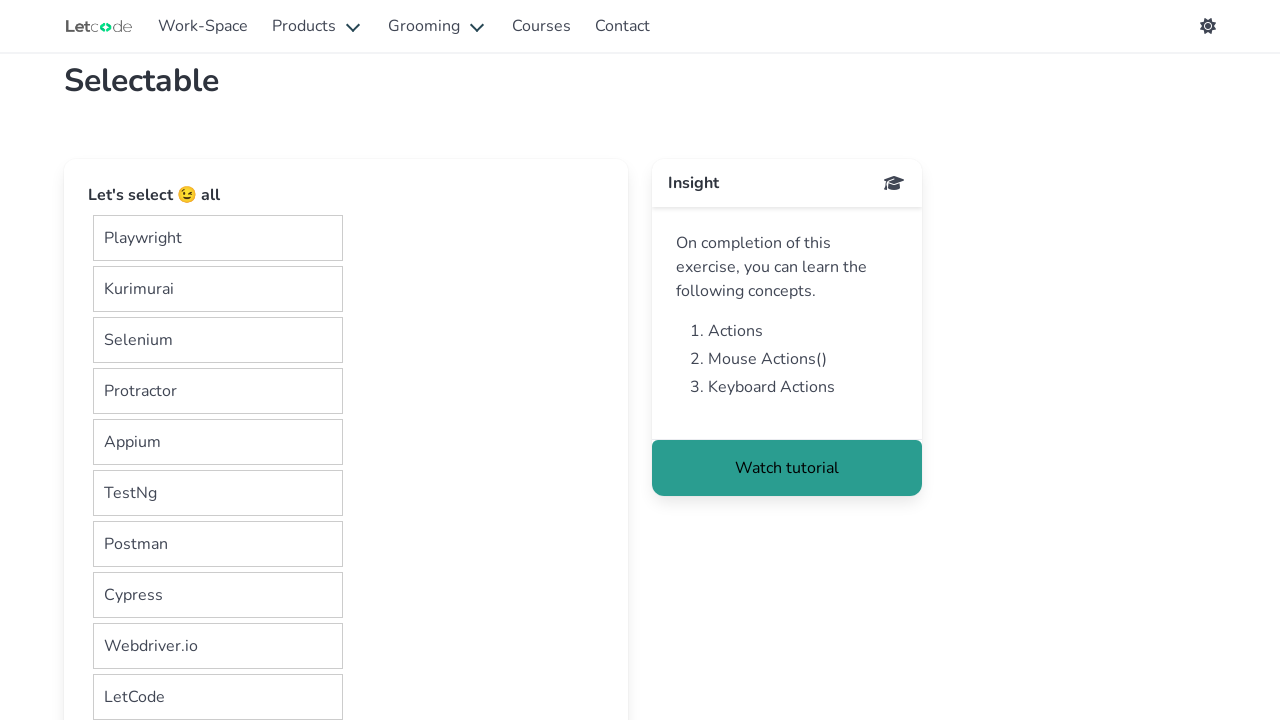

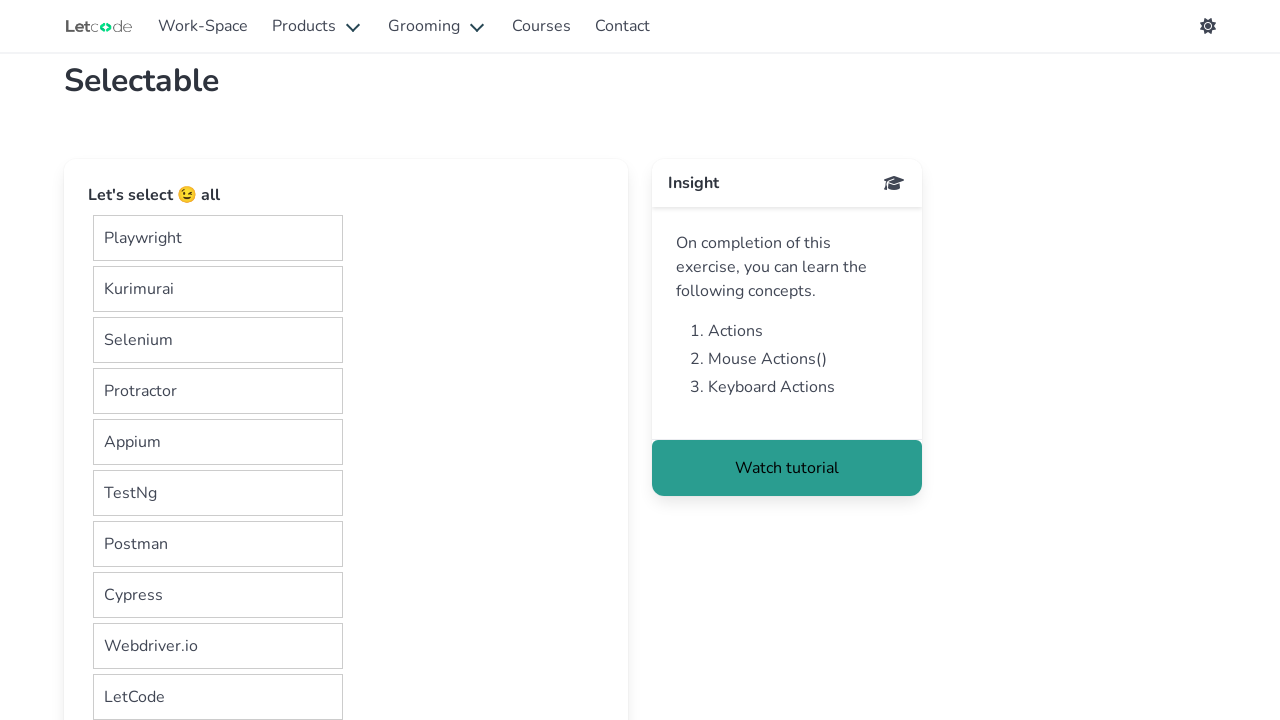